Tests a registration form by automatically filling required fields (marked with asterisk) and submitting the form

Starting URL: http://suninjuly.github.io/registration1.html

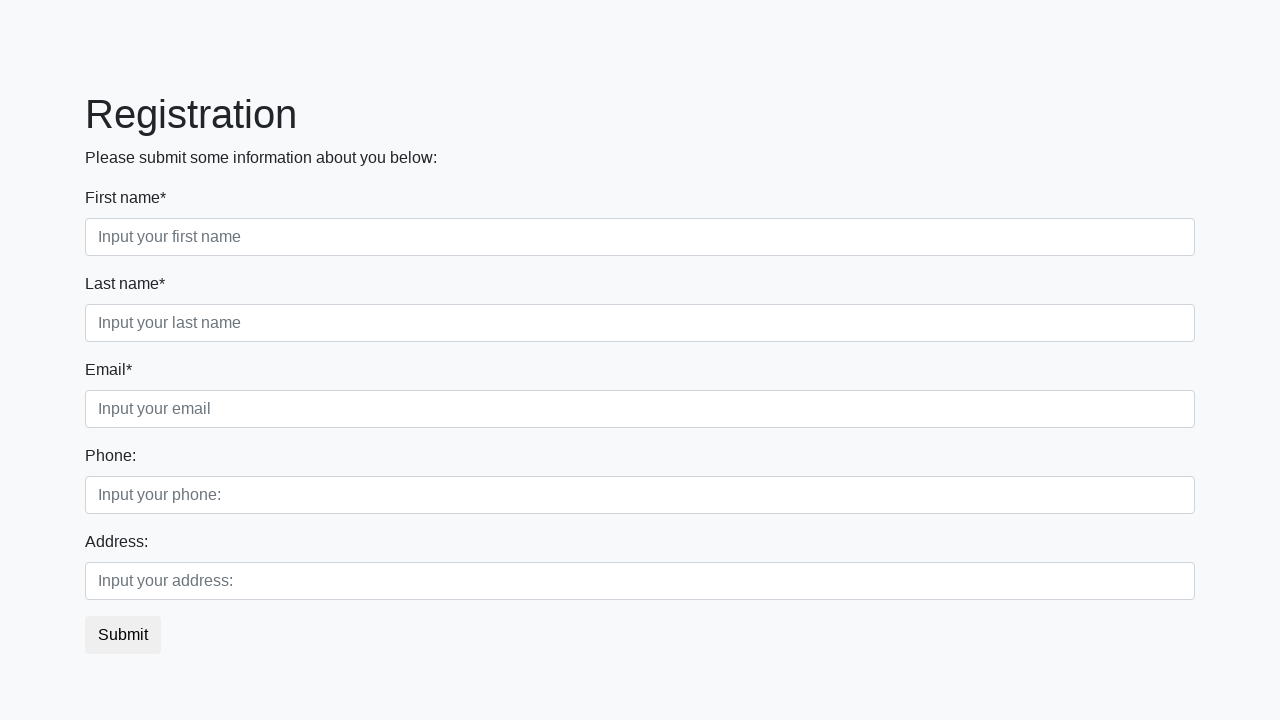

Retrieved all label elements from the page
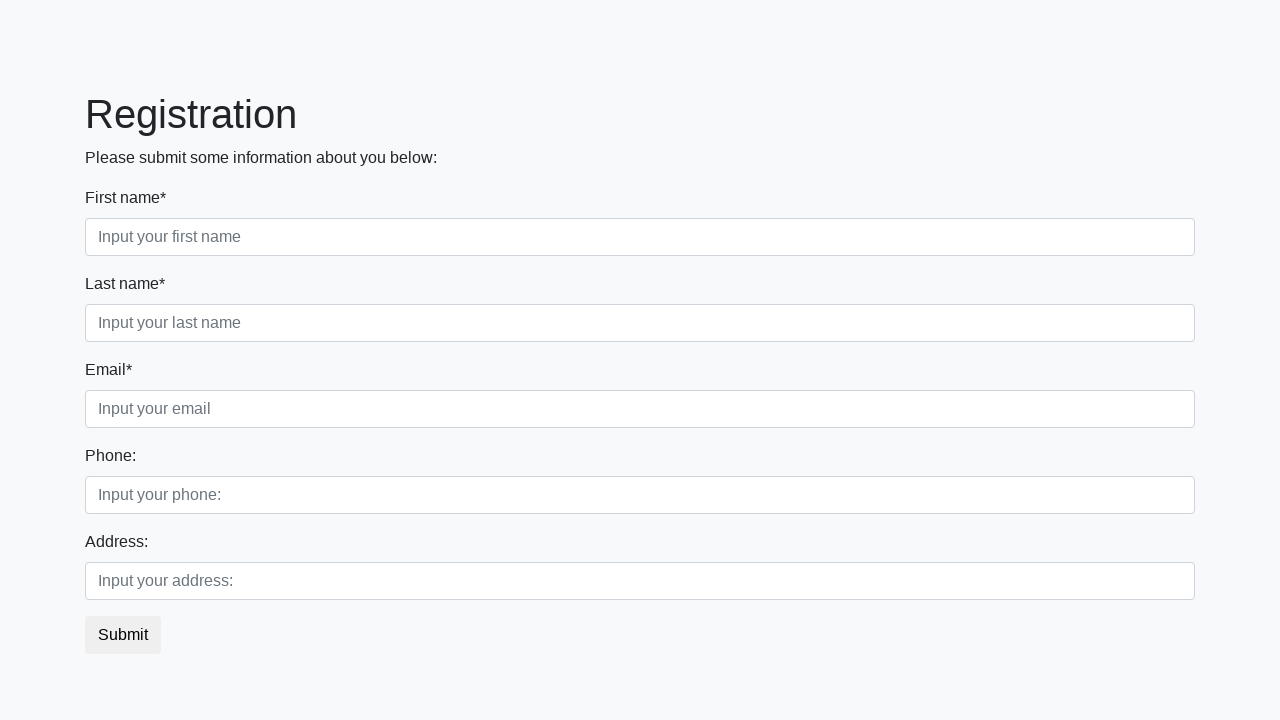

Retrieved all input elements from the page
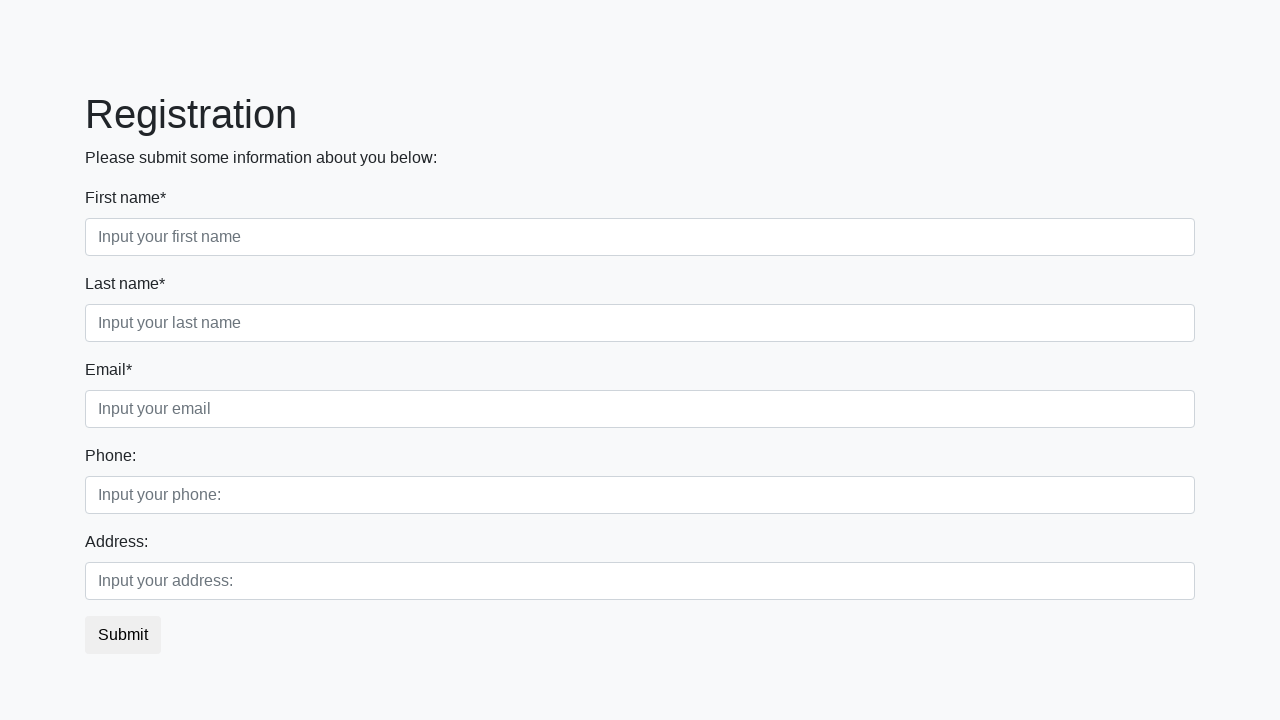

Read label text content: 'First name*'
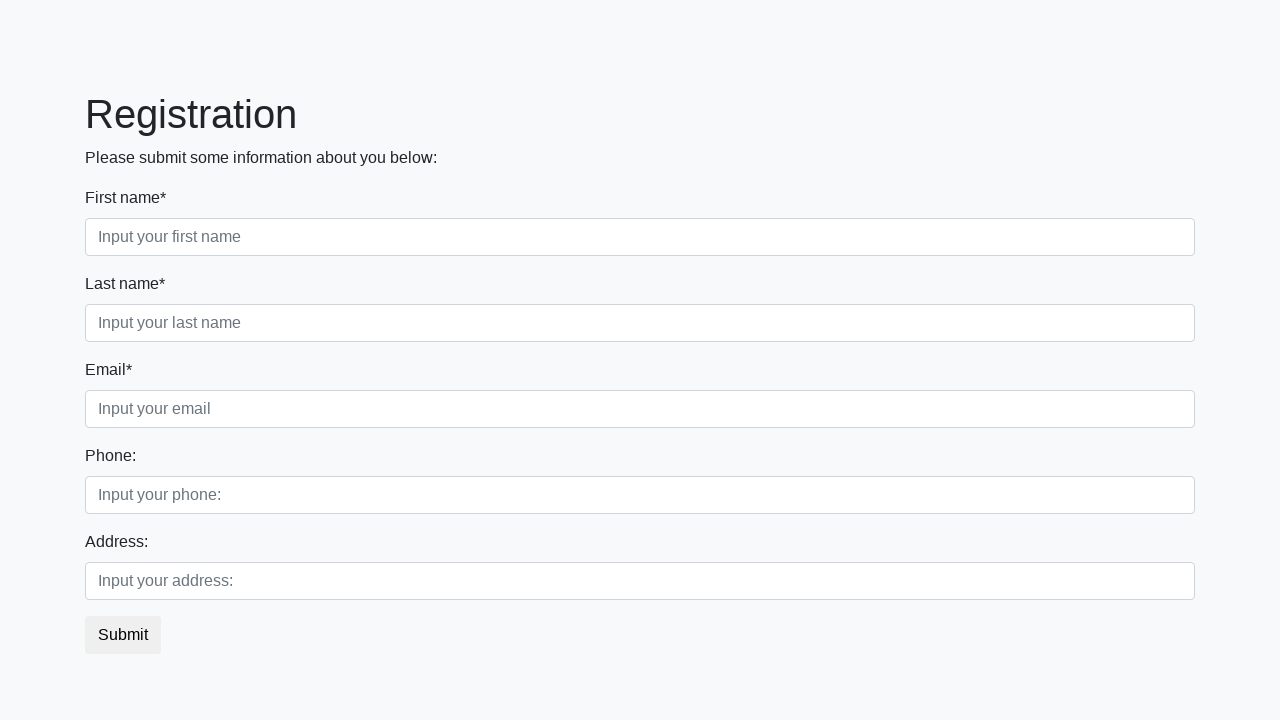

Filled required field with 'Обязалово!' on input >> nth=0
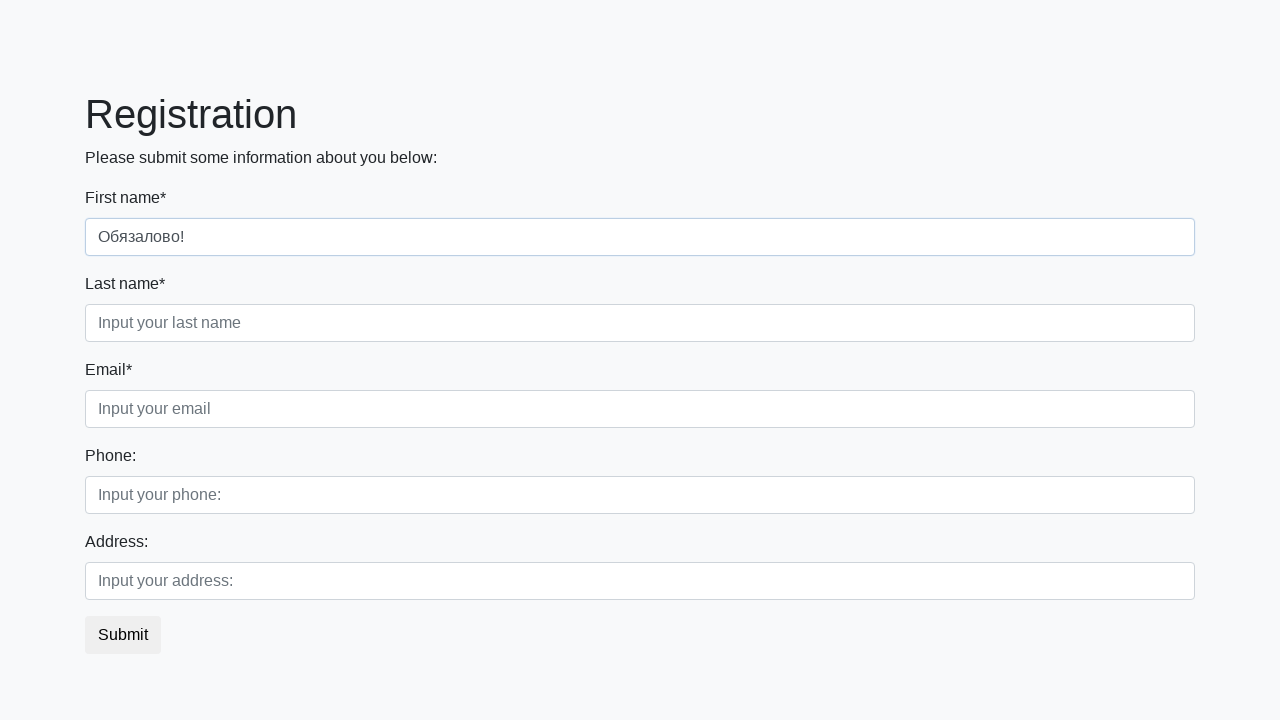

Read label text content: 'Last name*'
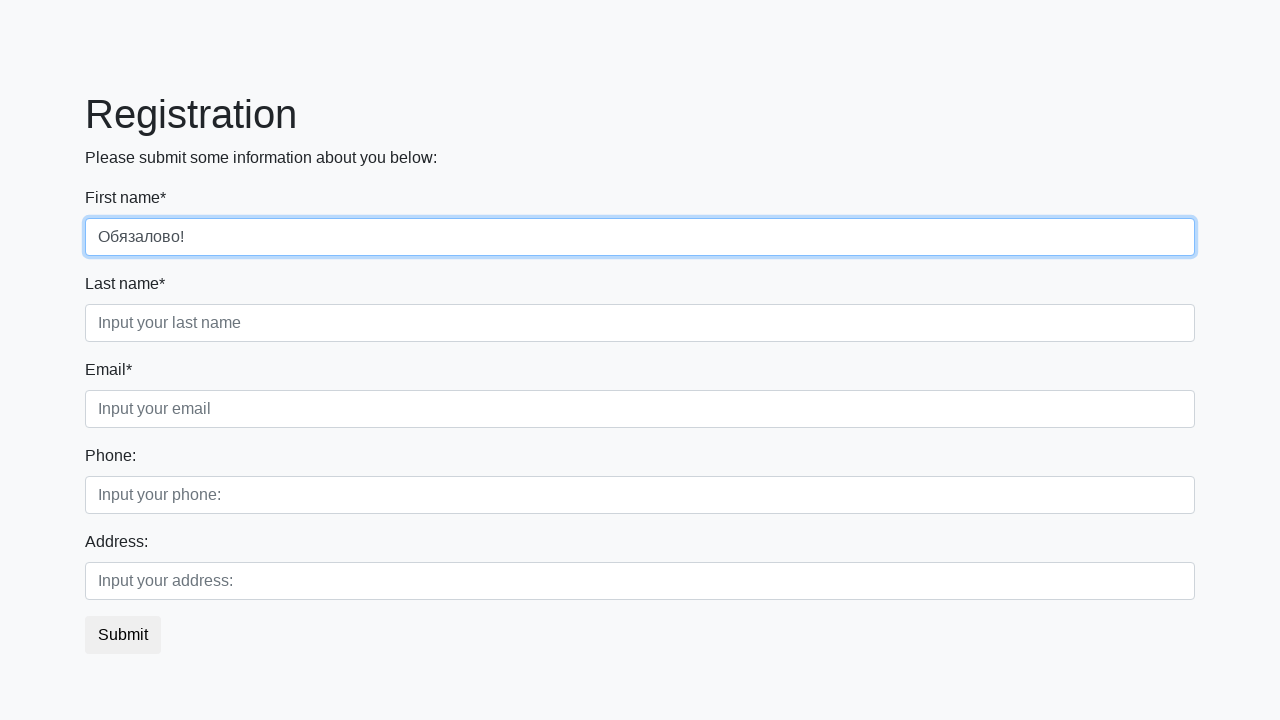

Filled required field with 'Обязалово!' on input >> nth=1
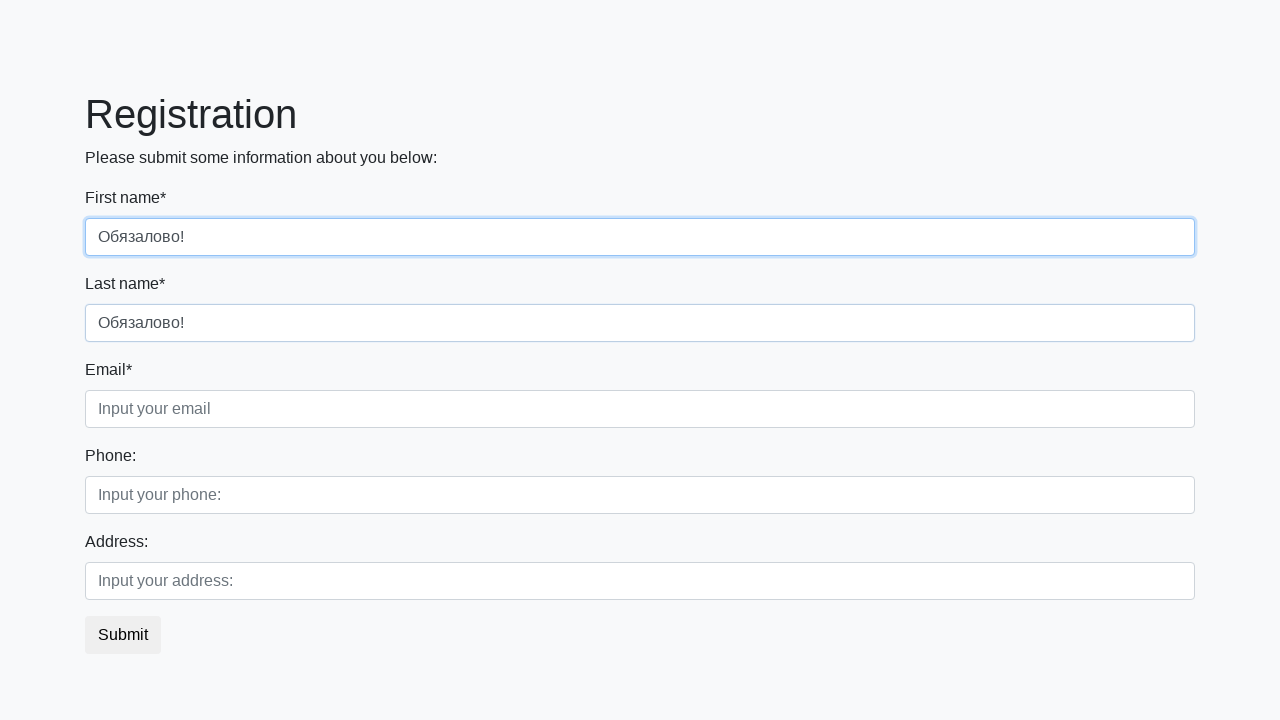

Read label text content: 'Email*'
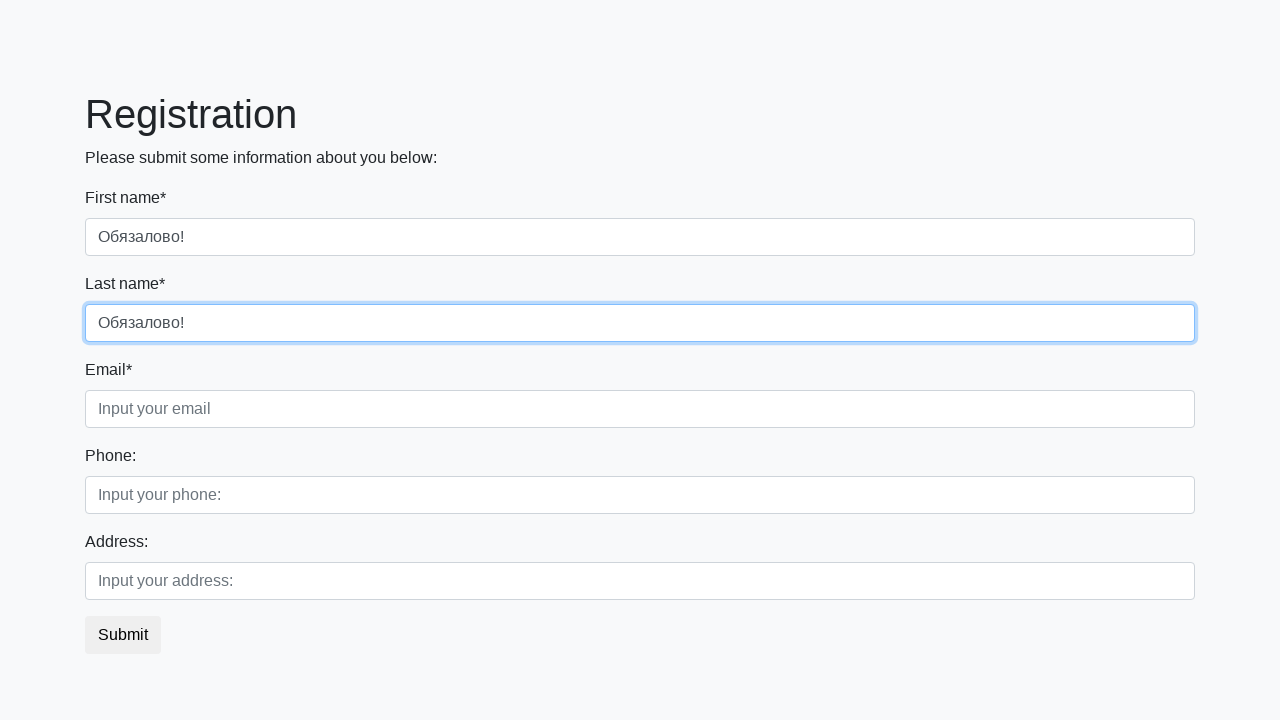

Filled required field with 'Обязалово!' on input >> nth=2
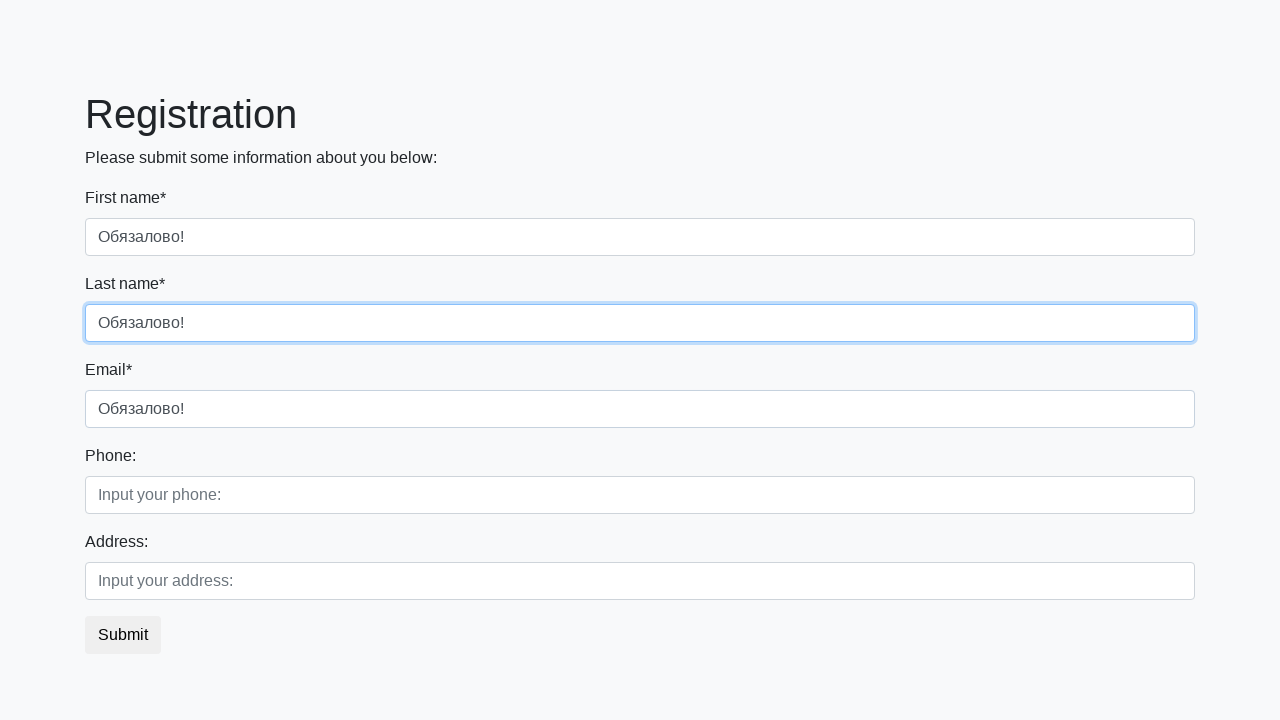

Read label text content: 'Phone:'
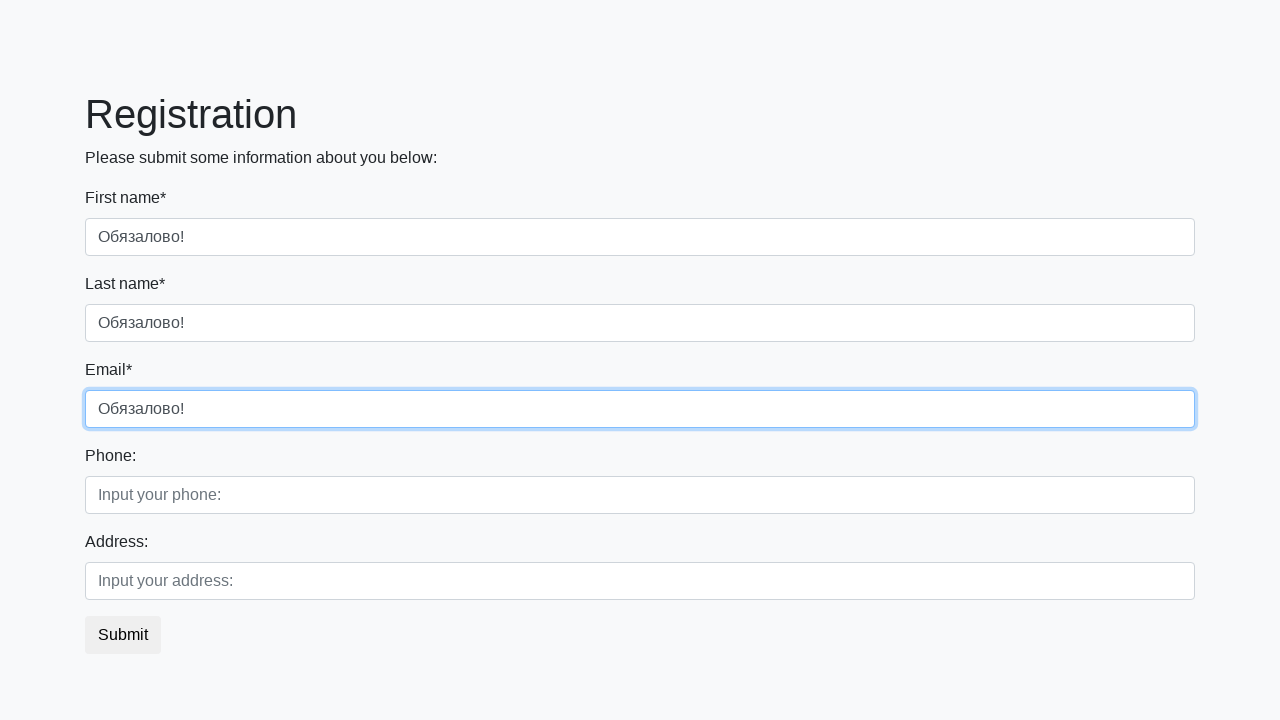

Read label text content: 'Address:'
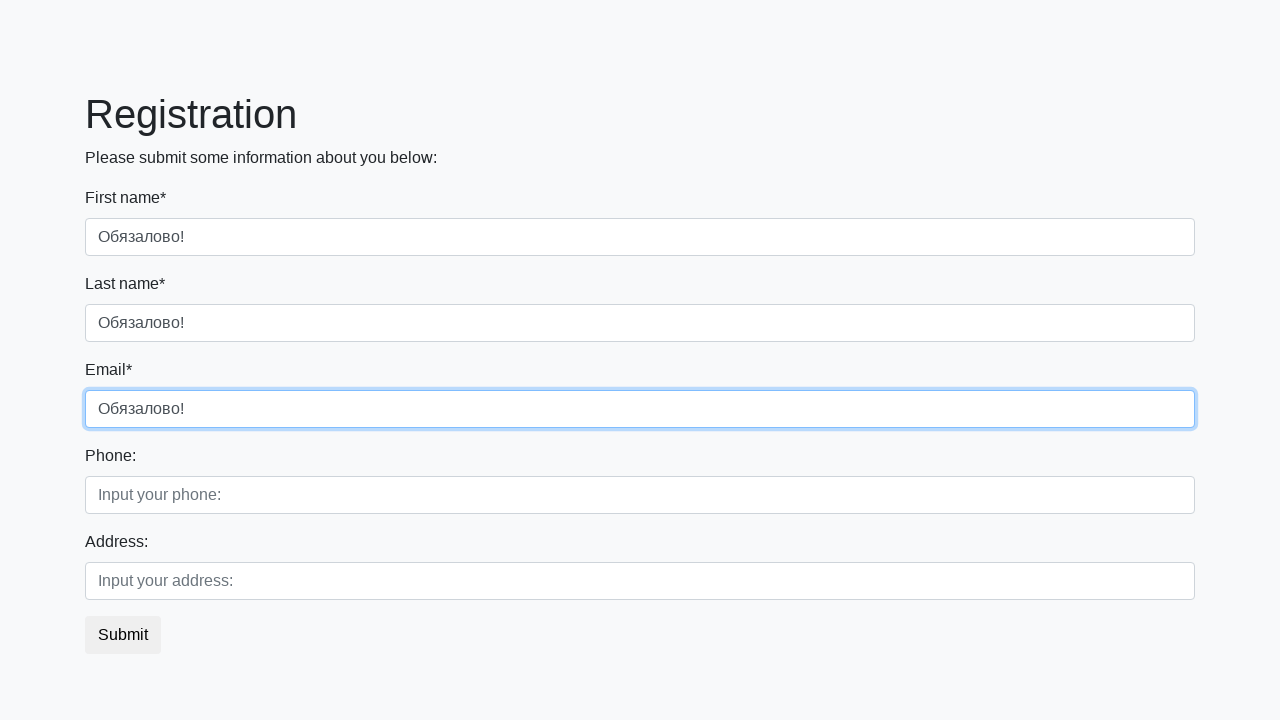

Clicked submit button to register at (123, 635) on button.btn
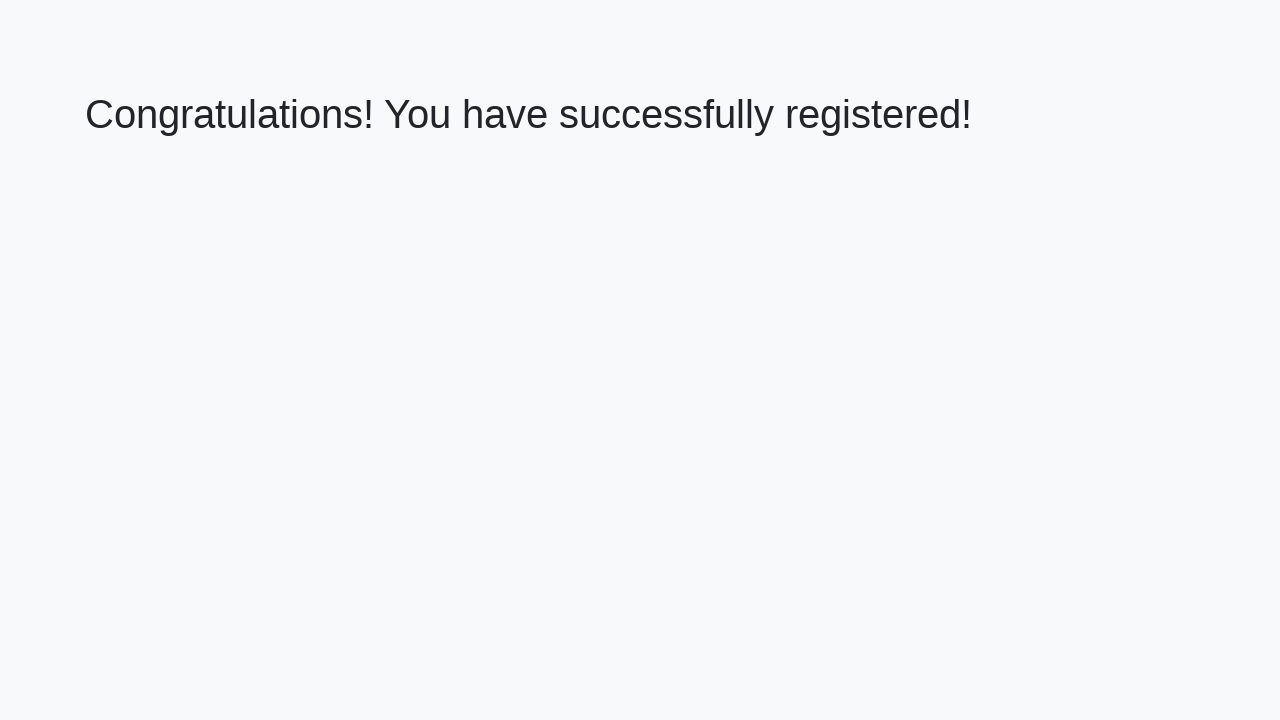

Success page loaded with h1 element
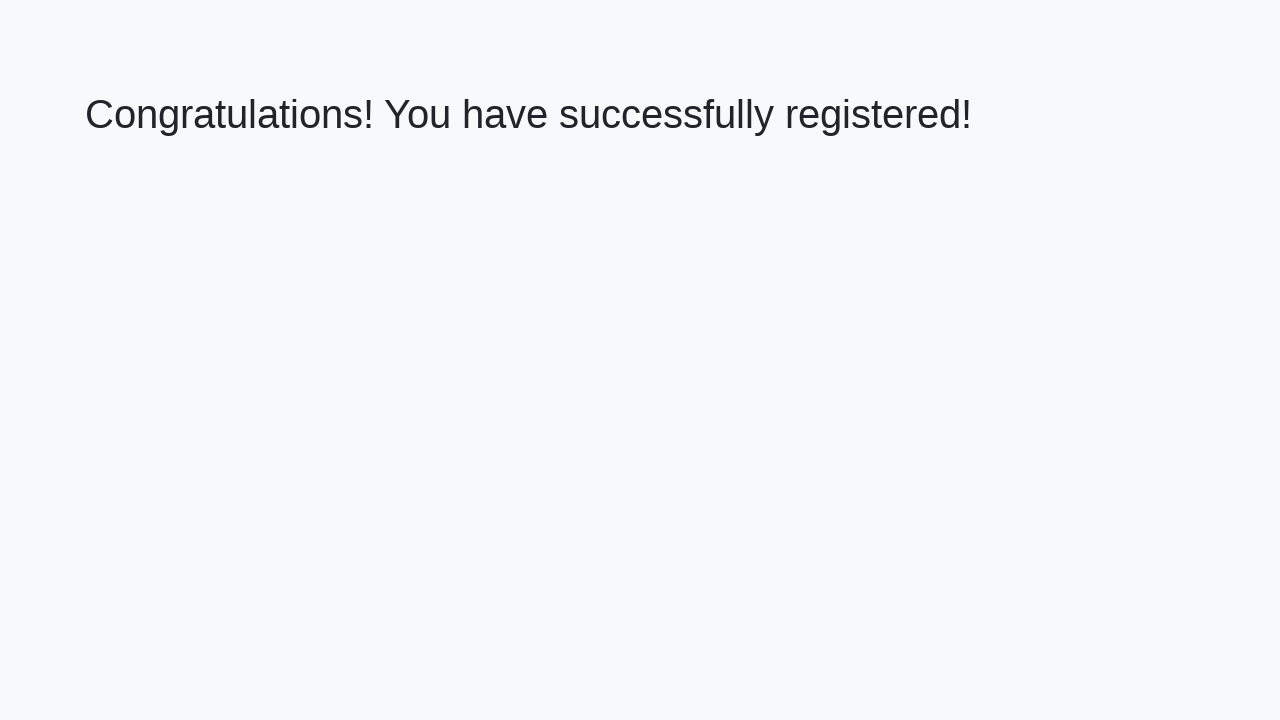

Retrieved success message: 'Congratulations! You have successfully registered!'
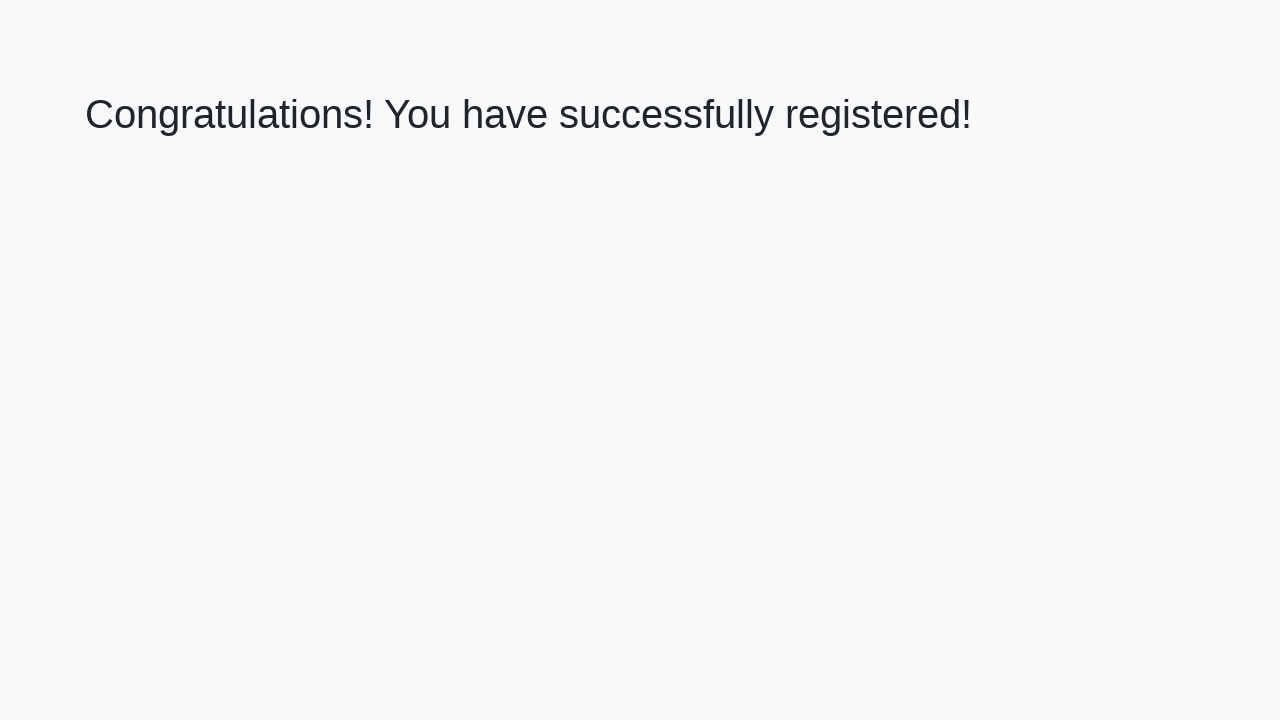

Verified registration success message
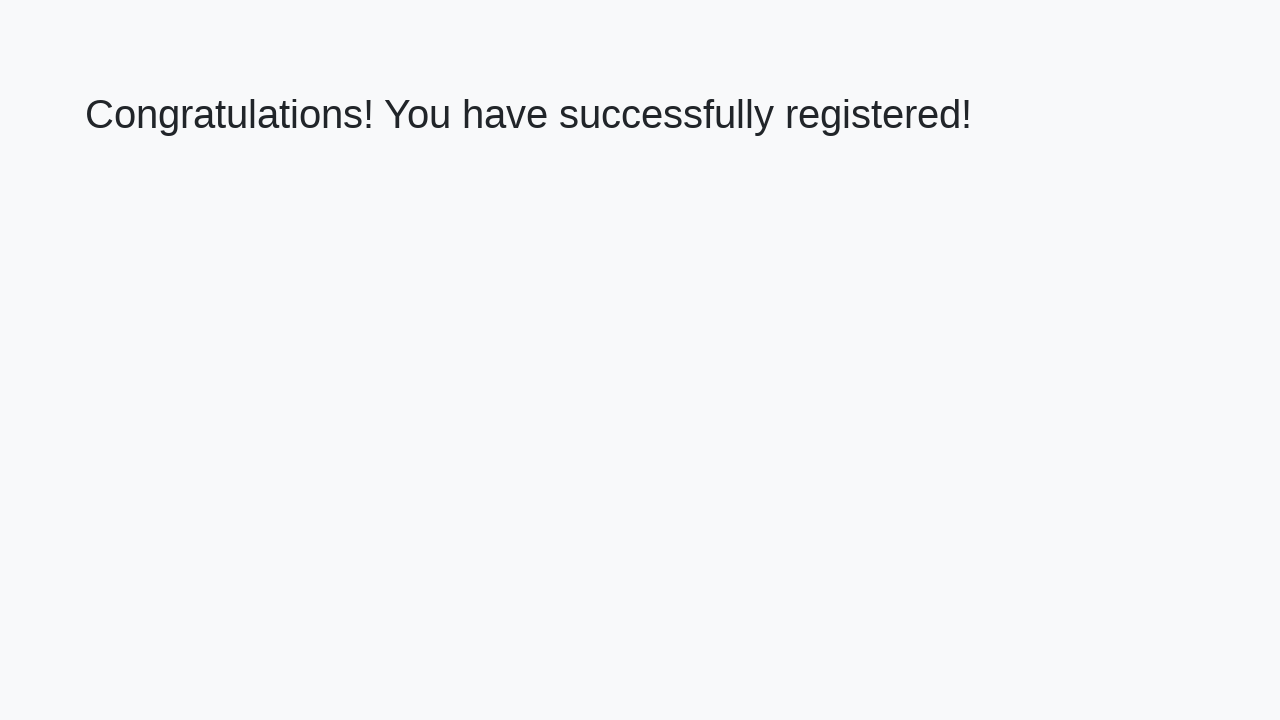

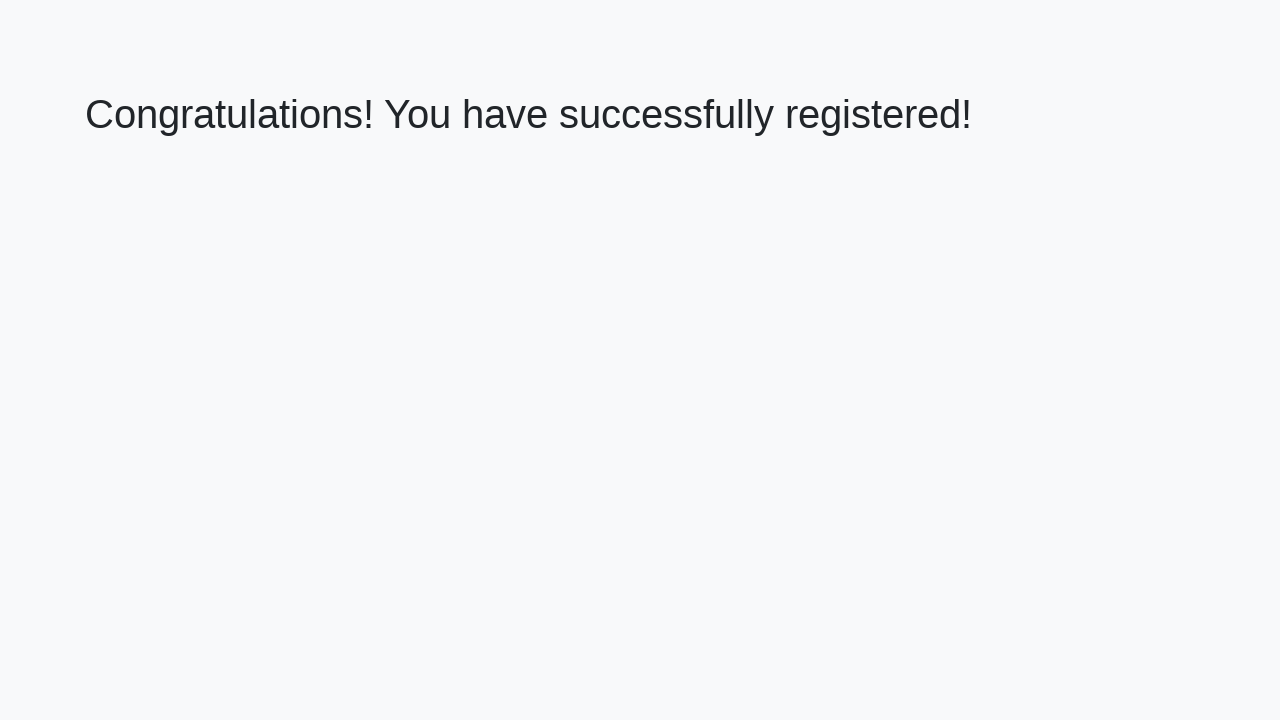